Verifies that the WebdriverIO main page has the correct title

Starting URL: https://webdriver.io/

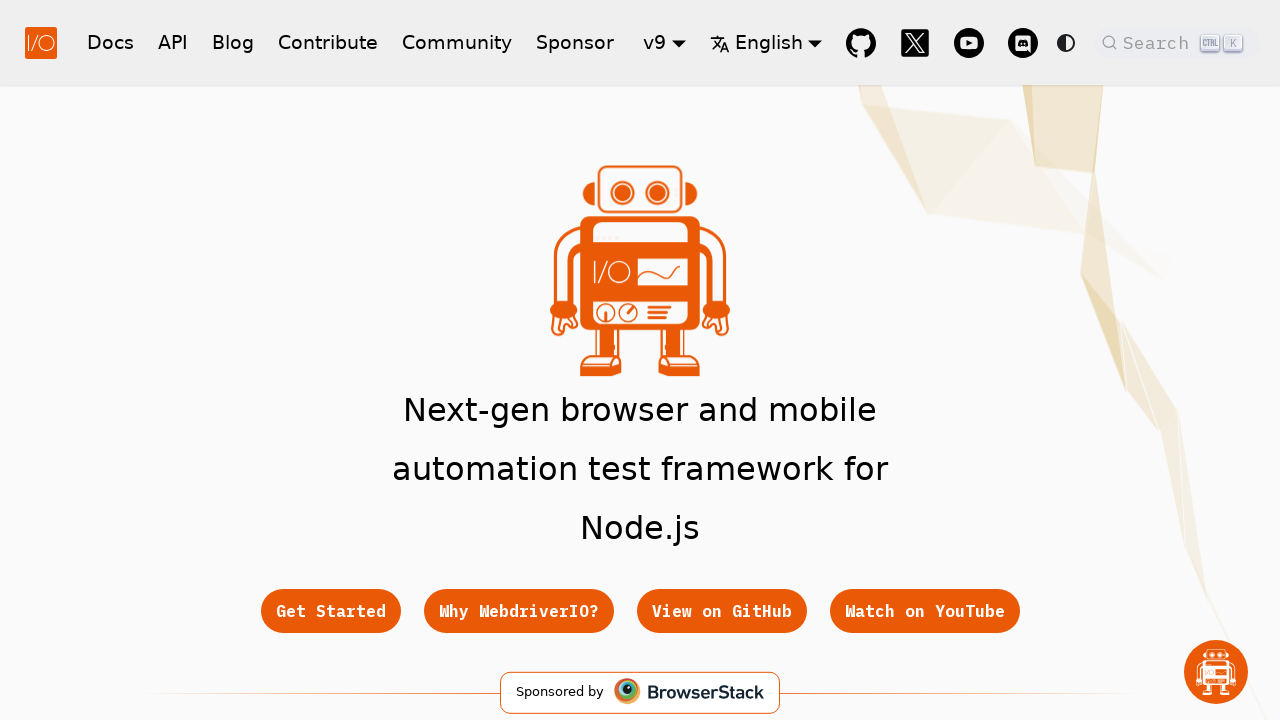

Verified that the WebdriverIO main page has the correct title
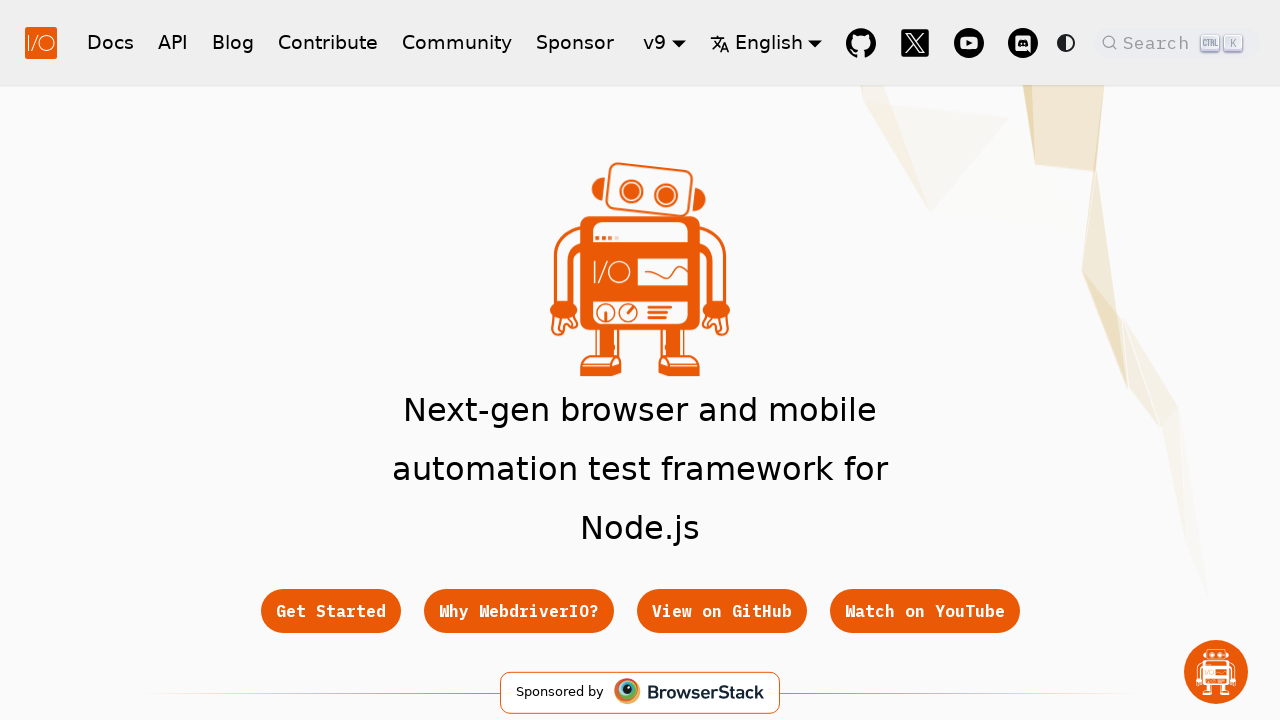

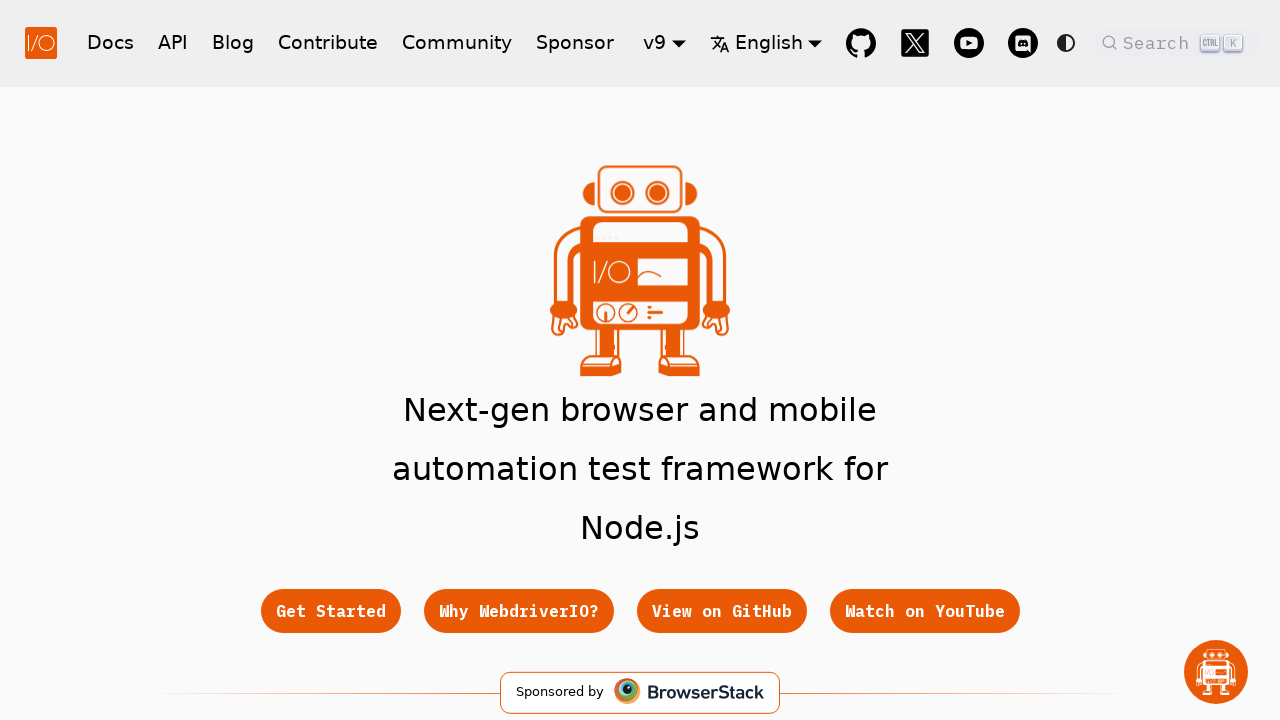